Navigates to Welcome to the Jungle job search page with a Python developer query and waits for job listings to load, verifying that search results are displayed.

Starting URL: https://www.welcometothejungle.com/fr/jobs?query=python%20developer

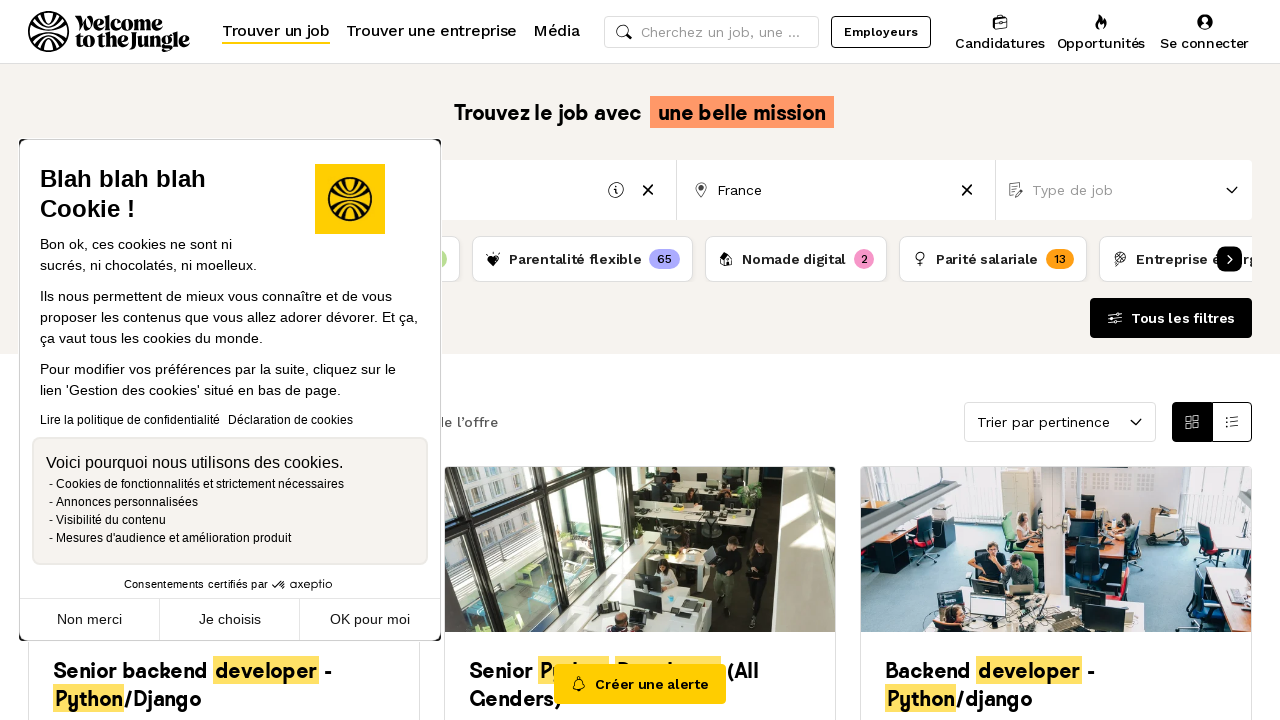

Waited for job listings container to load
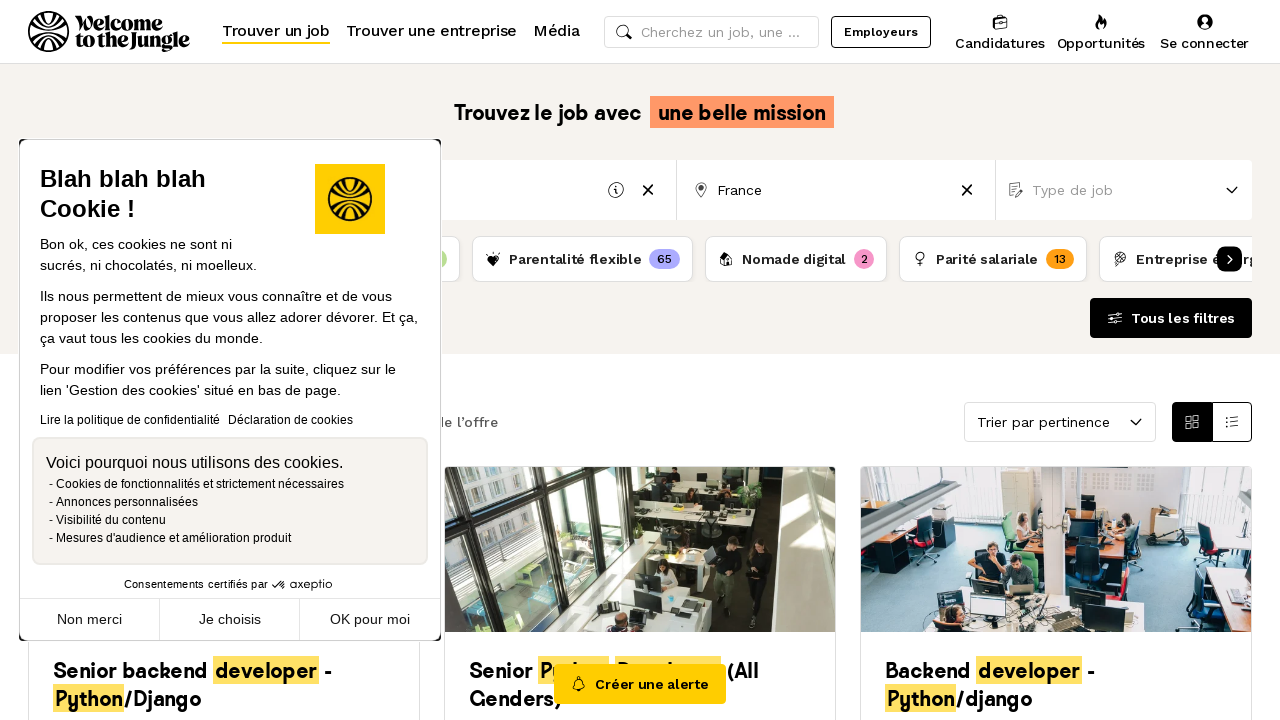

Verified that job listing items are displayed in search results
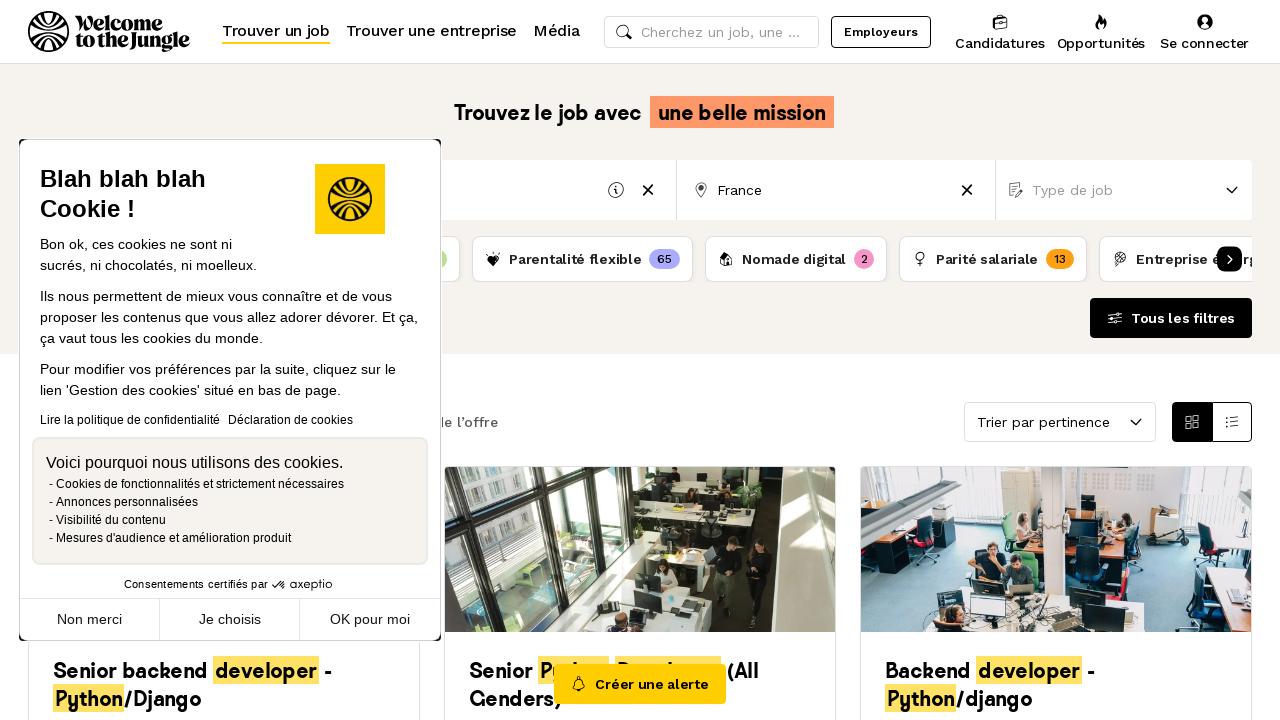

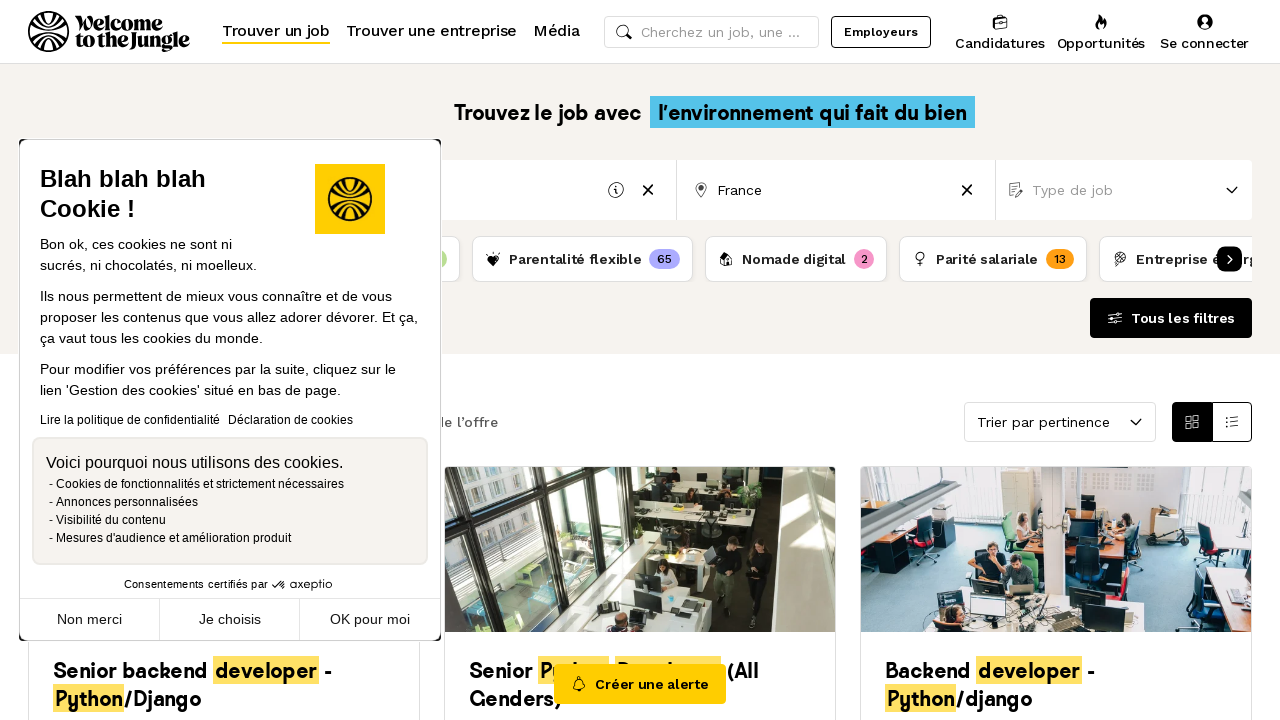